Tests filtering to display only active (non-completed) items by clicking the Active link.

Starting URL: https://demo.playwright.dev/todomvc

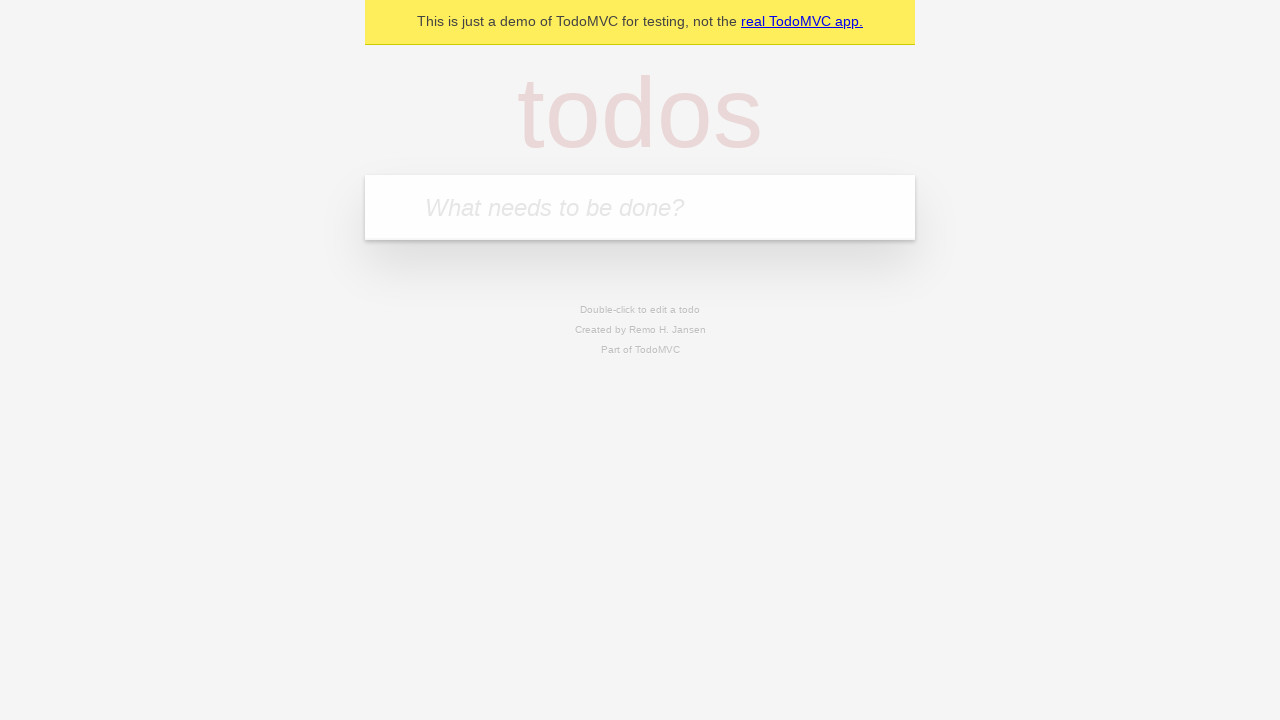

Filled todo input with 'buy some cheese' on internal:attr=[placeholder="What needs to be done?"i]
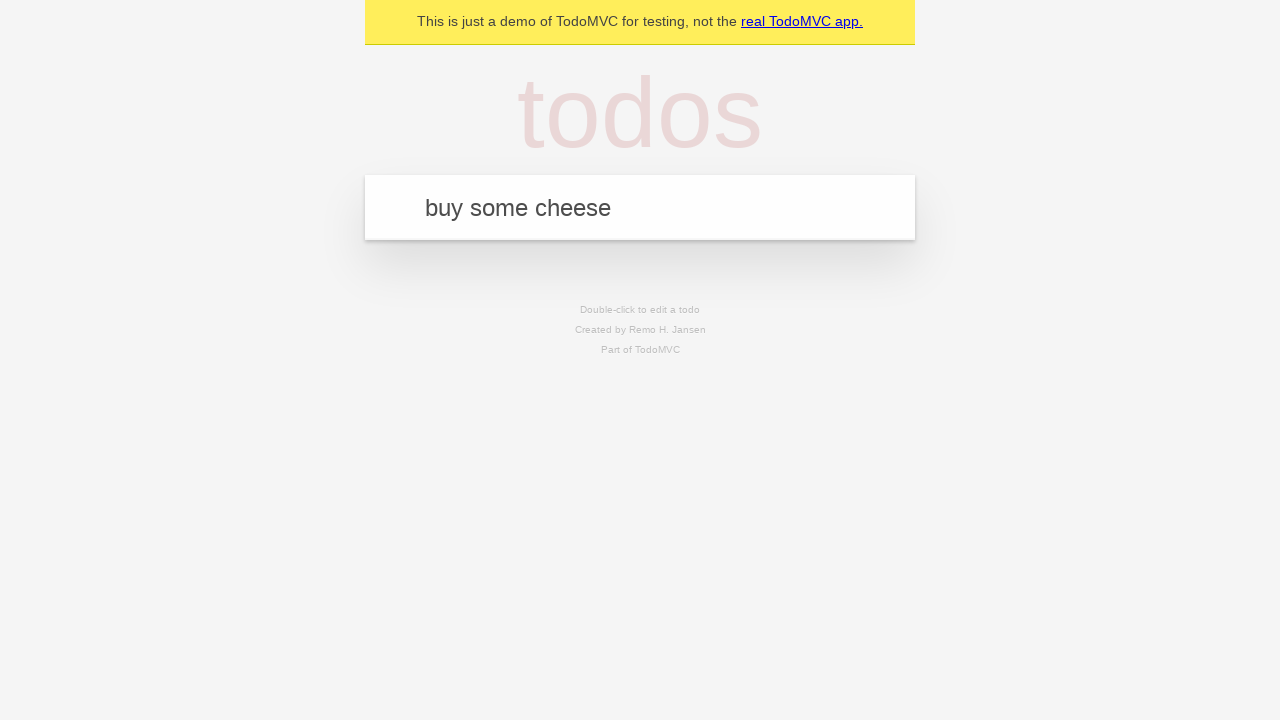

Pressed Enter to create first todo on internal:attr=[placeholder="What needs to be done?"i]
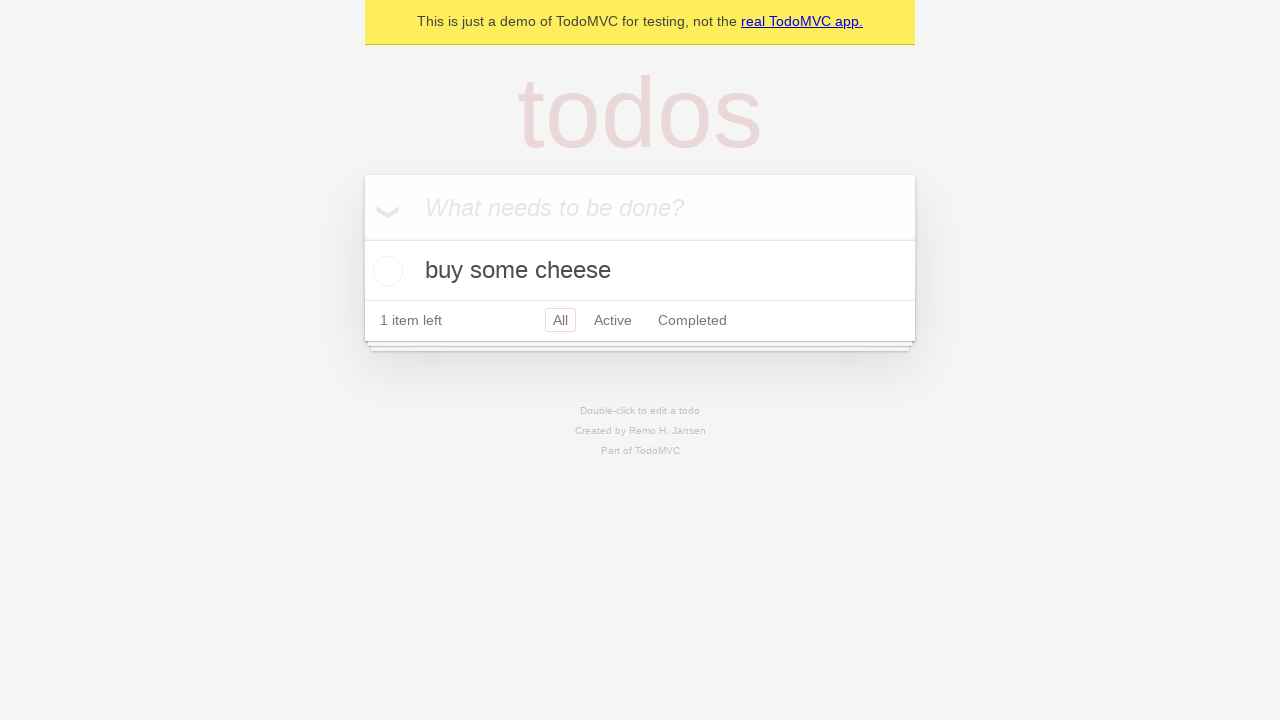

Filled todo input with 'feed the cat' on internal:attr=[placeholder="What needs to be done?"i]
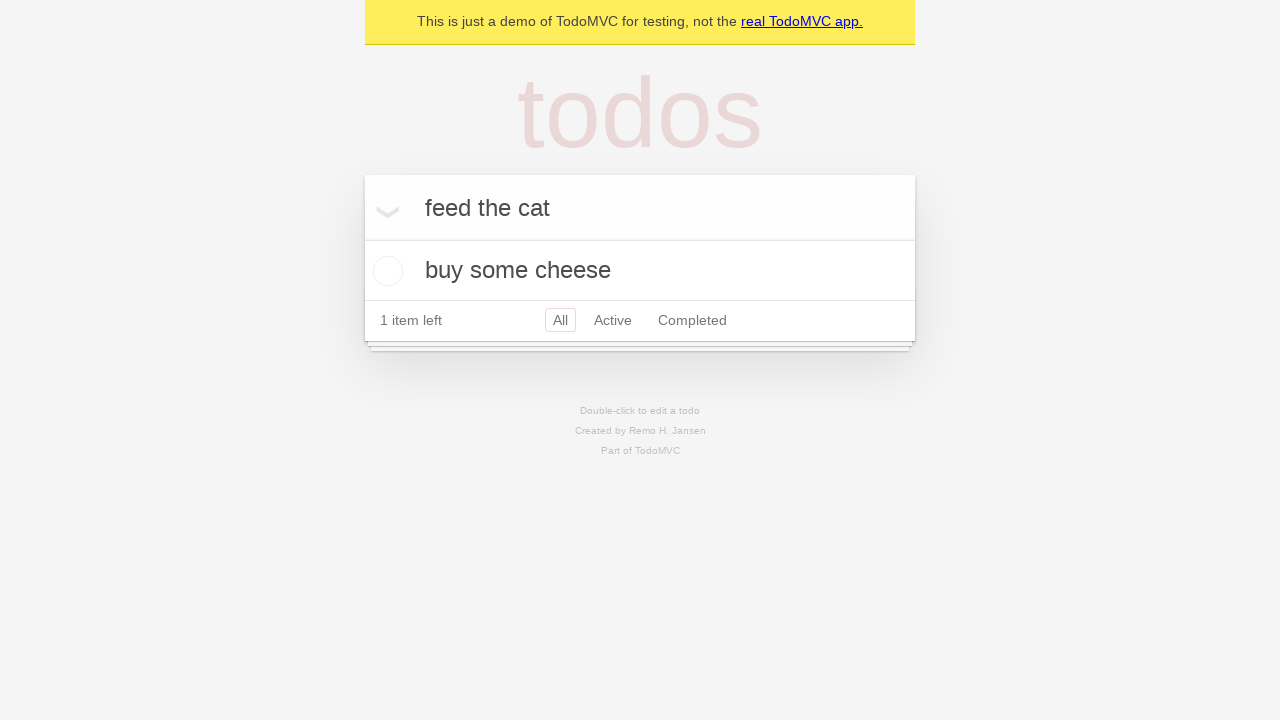

Pressed Enter to create second todo on internal:attr=[placeholder="What needs to be done?"i]
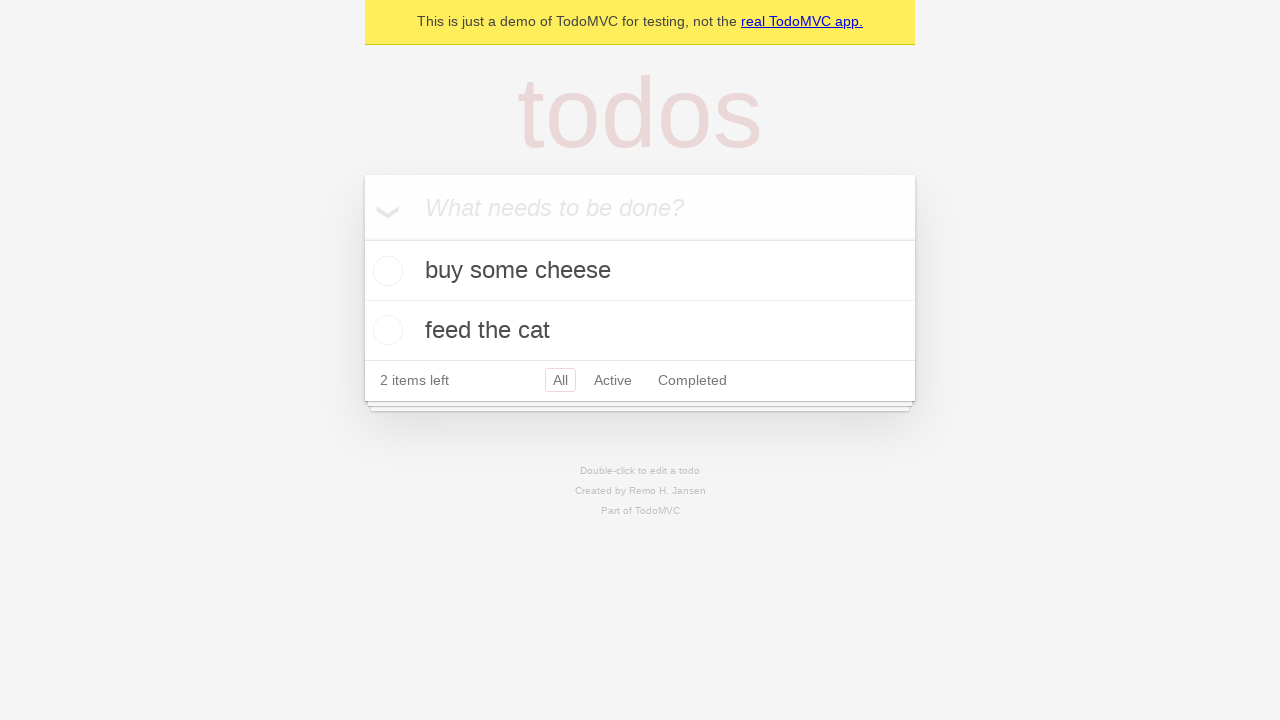

Filled todo input with 'book a doctors appointment' on internal:attr=[placeholder="What needs to be done?"i]
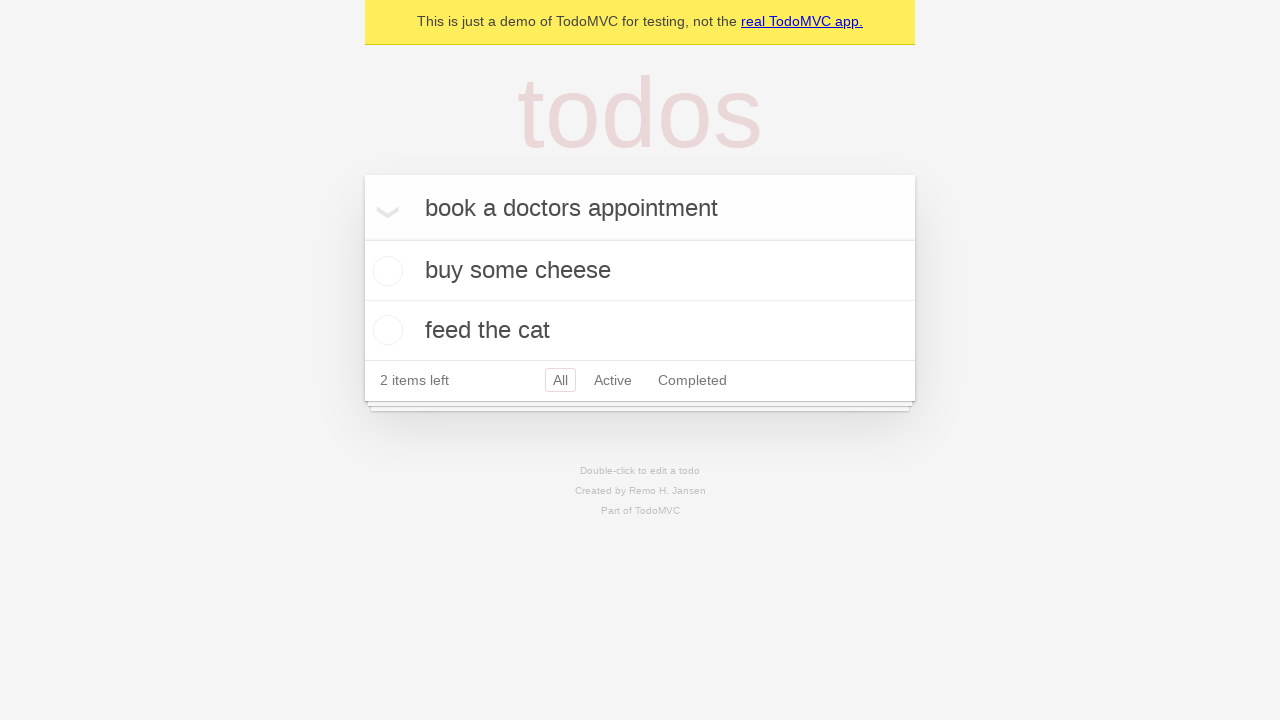

Pressed Enter to create third todo on internal:attr=[placeholder="What needs to be done?"i]
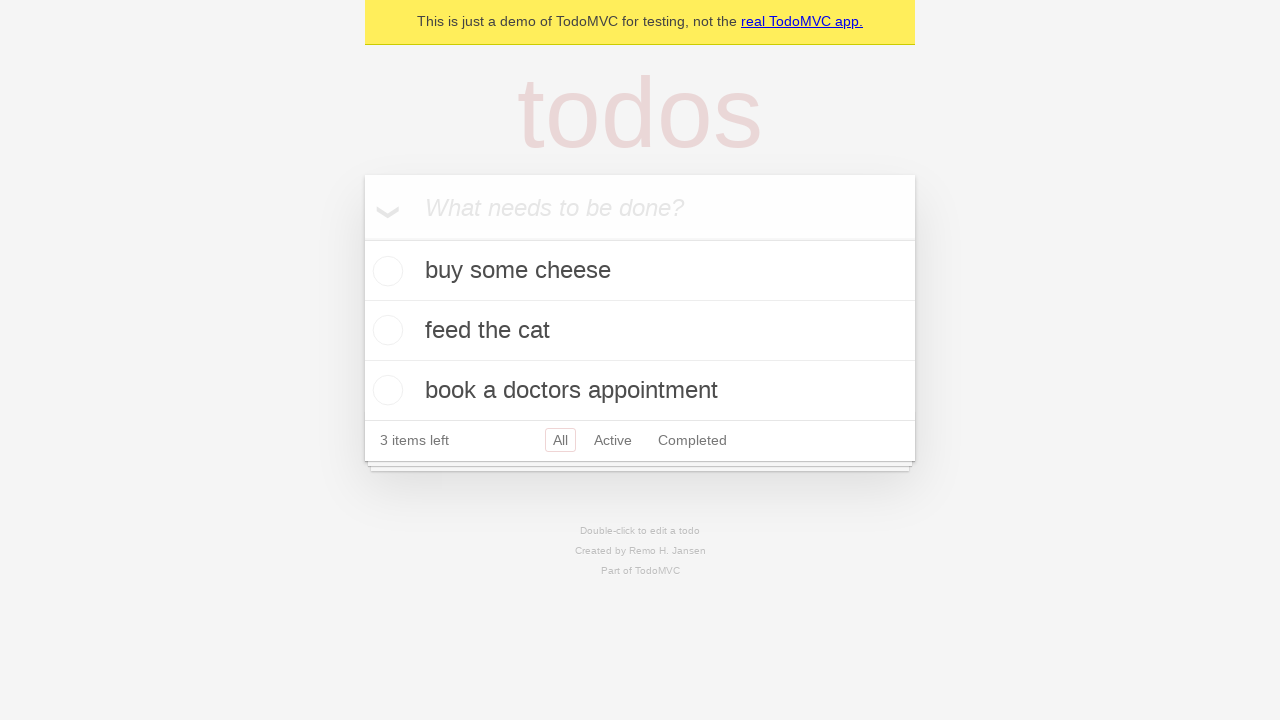

Checked the second todo item to mark it as completed at (385, 330) on internal:testid=[data-testid="todo-item"s] >> nth=1 >> internal:role=checkbox
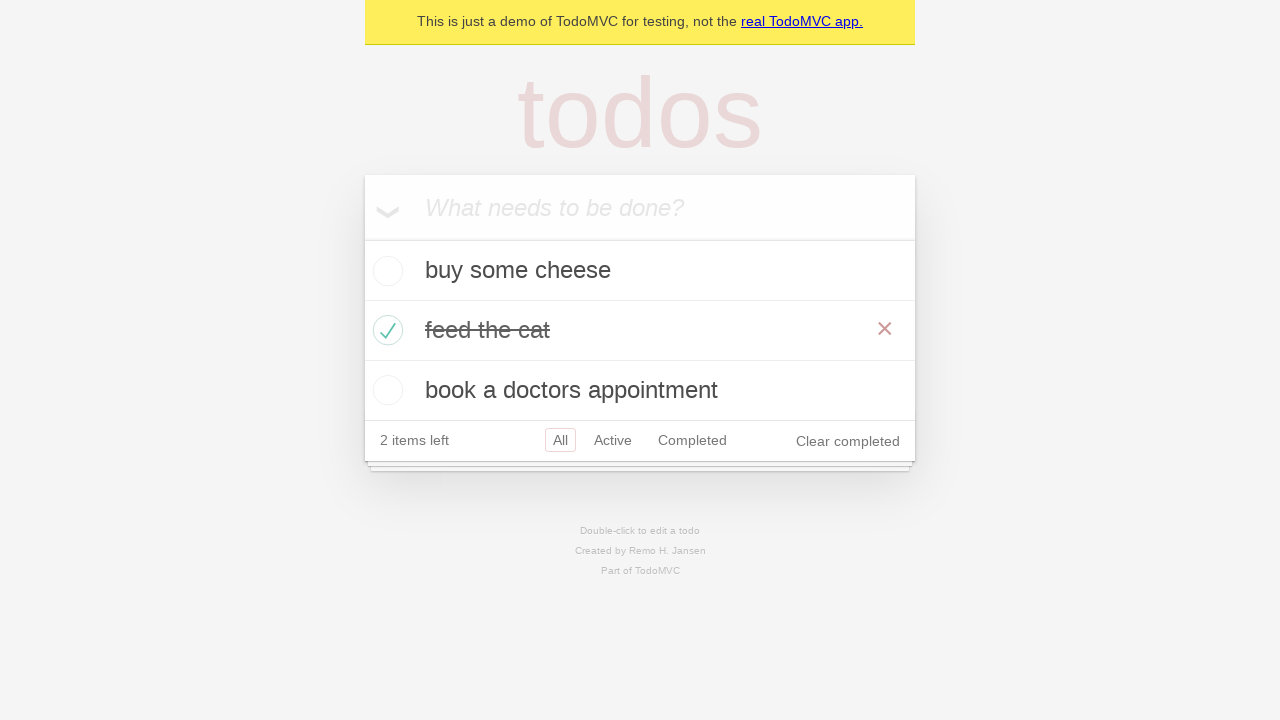

Clicked Active filter link to display only active (non-completed) items at (613, 440) on internal:role=link[name="Active"i]
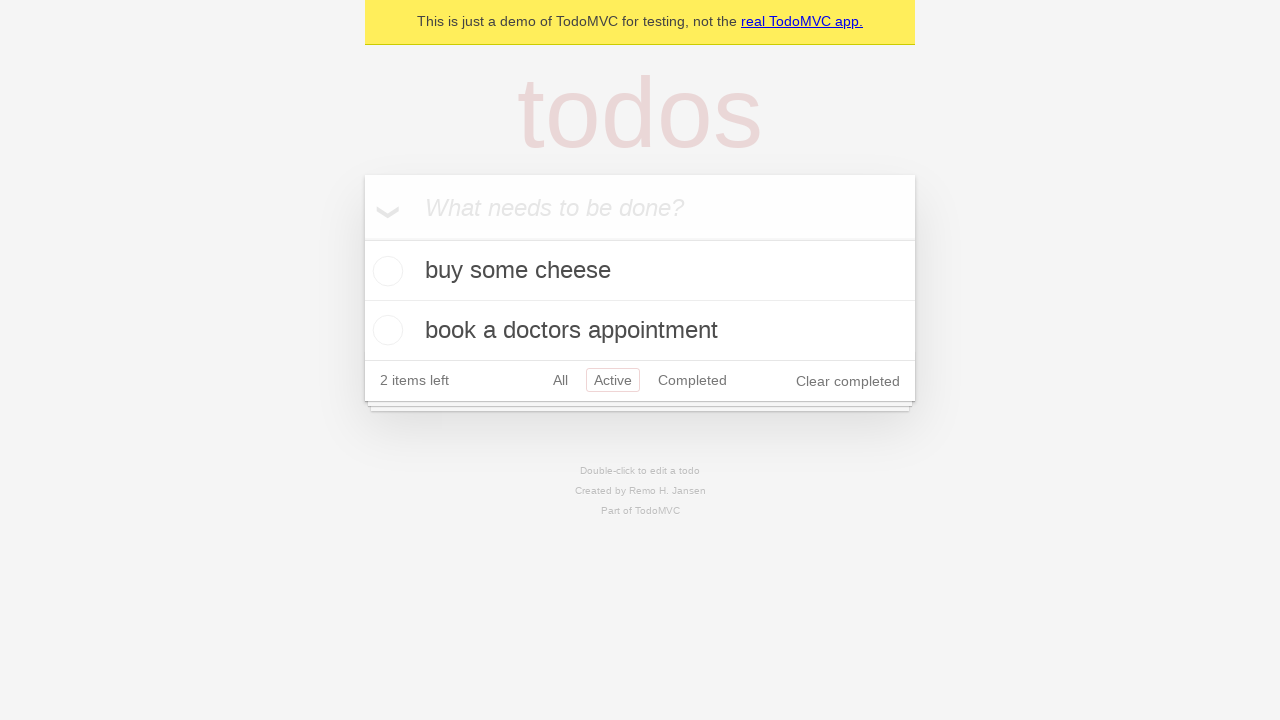

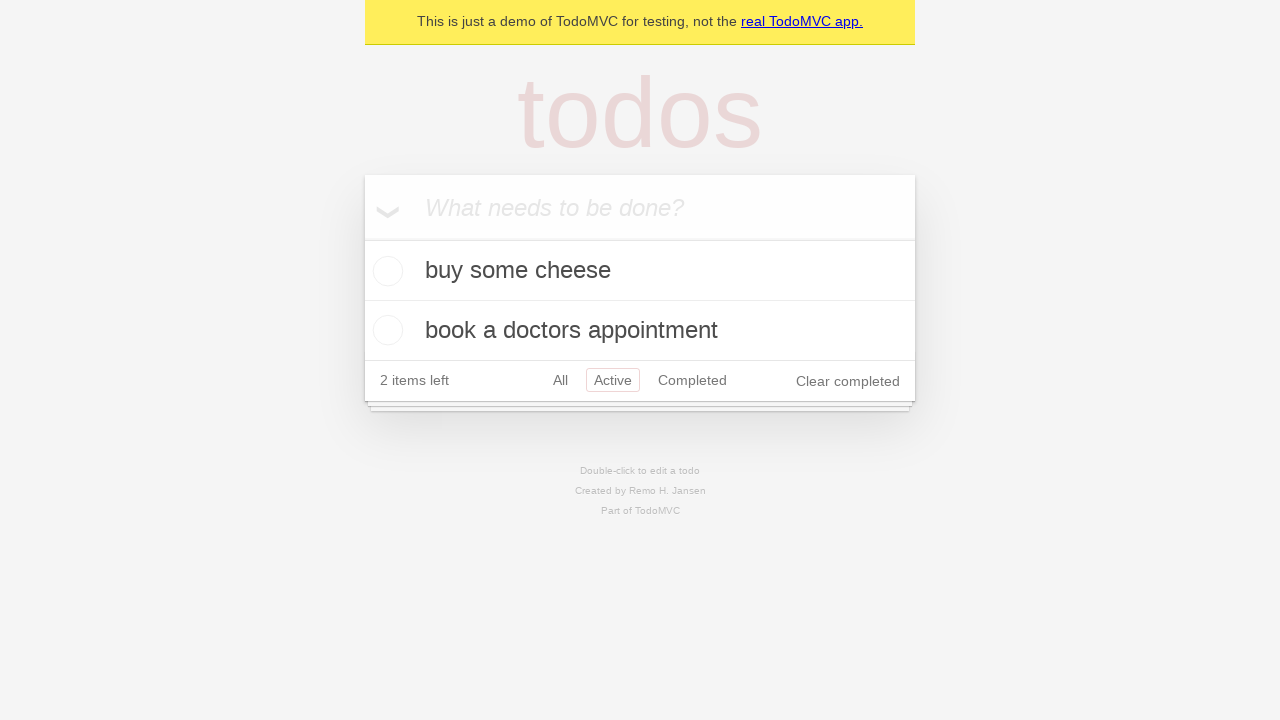